Navigates to a Trustpilot review page and verifies that review content elements are loaded and displayed

Starting URL: https://www.trustpilot.com/review/amazon.com

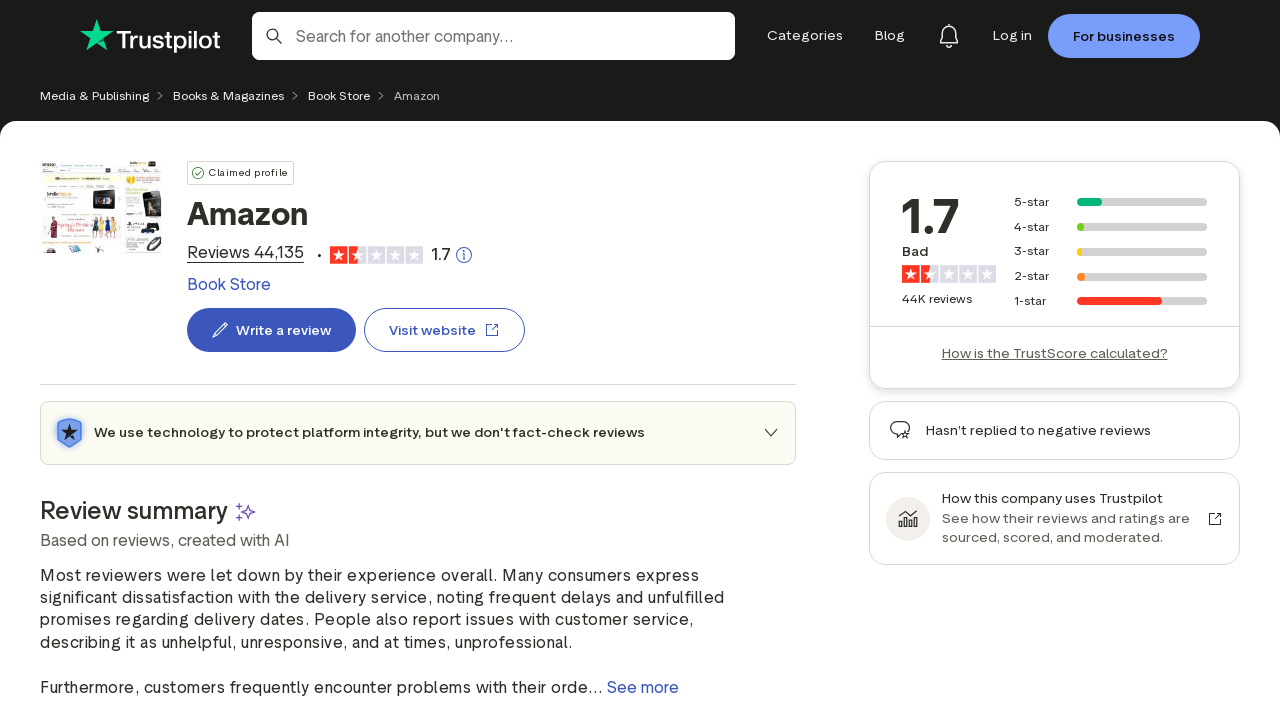

Review content wrapper elements loaded on Trustpilot Amazon page
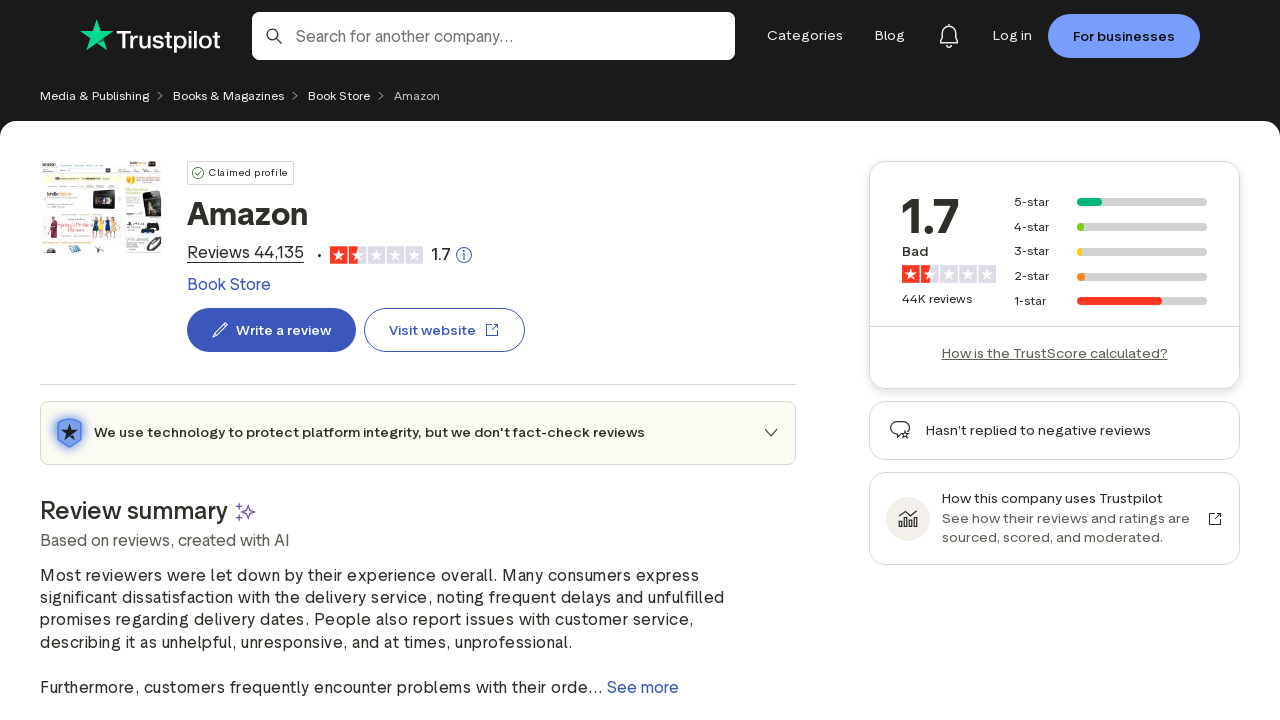

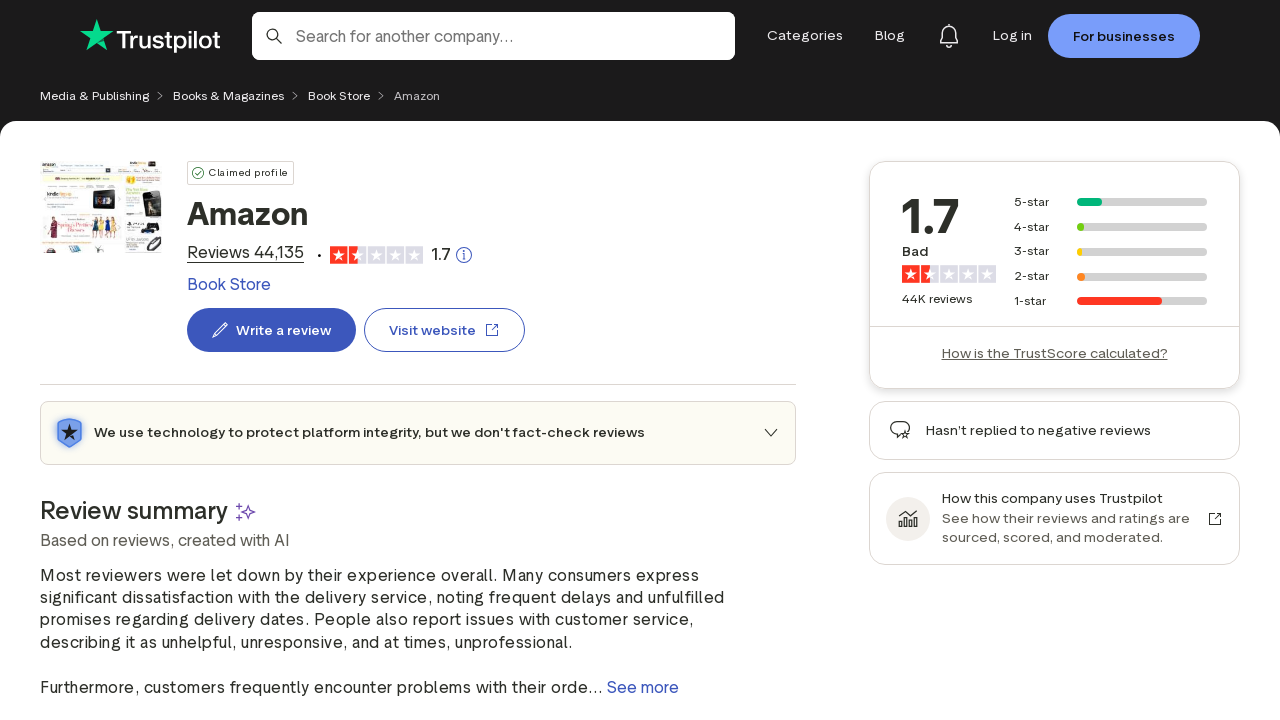